Tests alert handling functionality by triggering a simple alert, reading its text, and accepting it

Starting URL: https://training-support.net/webelements/alerts

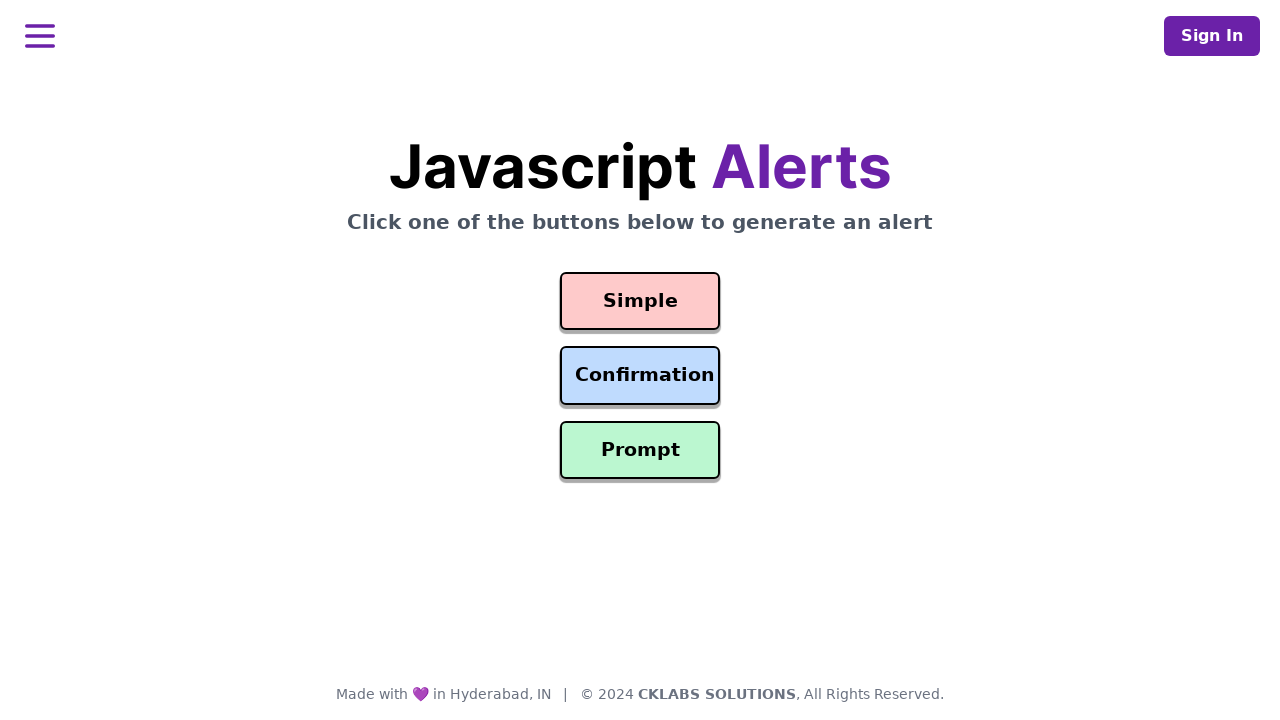

Clicked button to trigger simple alert at (640, 301) on #simple
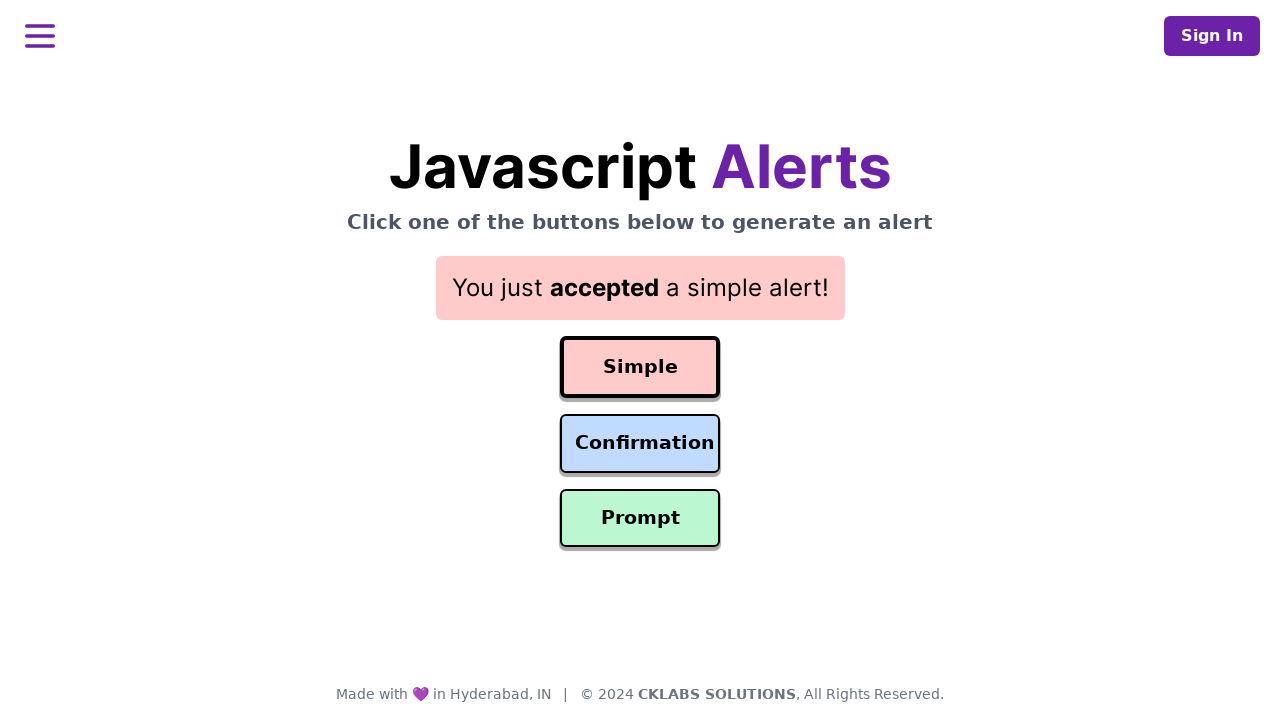

Set up dialog handler to accept alerts
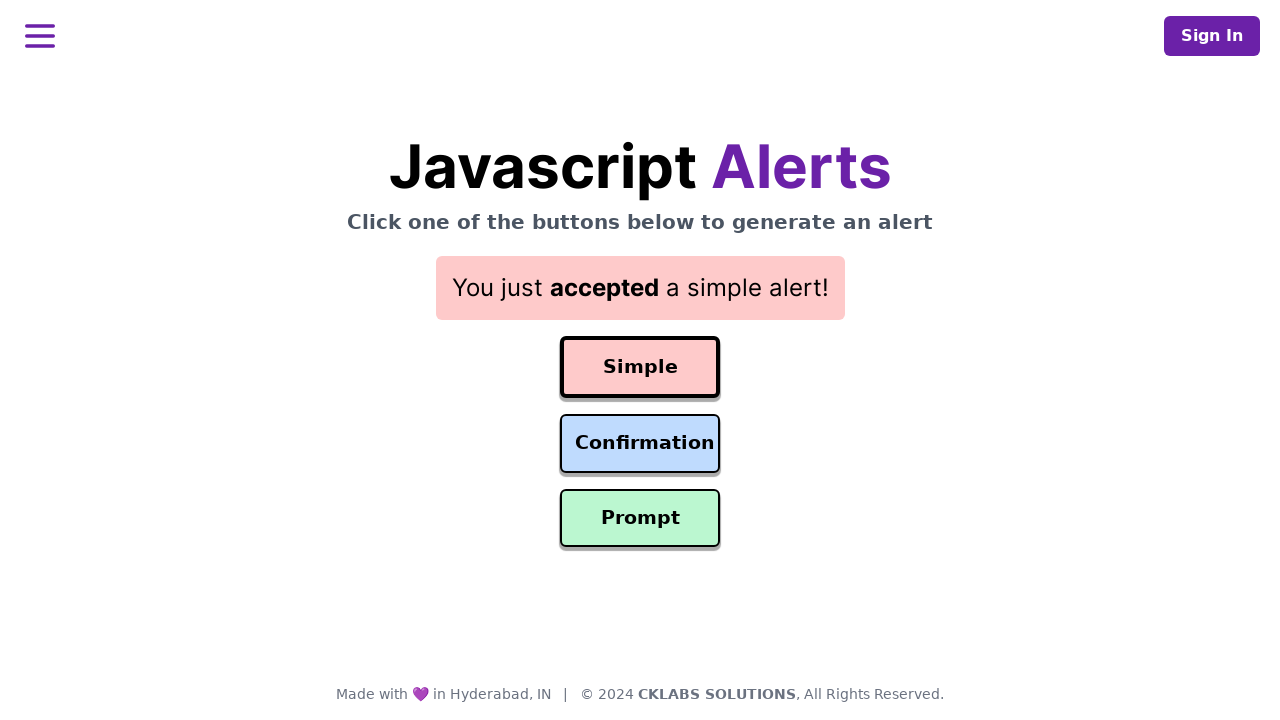

Clicked button to trigger alert and handler accepted it at (640, 367) on #simple
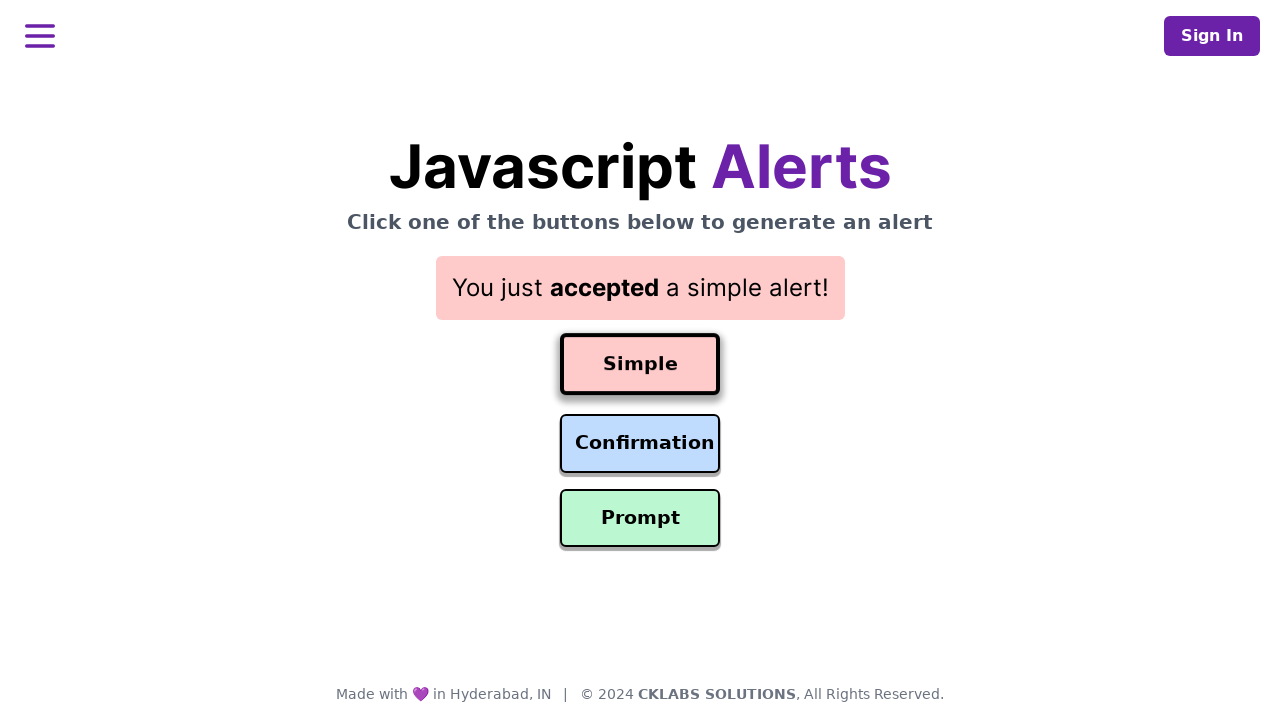

Result message displayed after alert was accepted
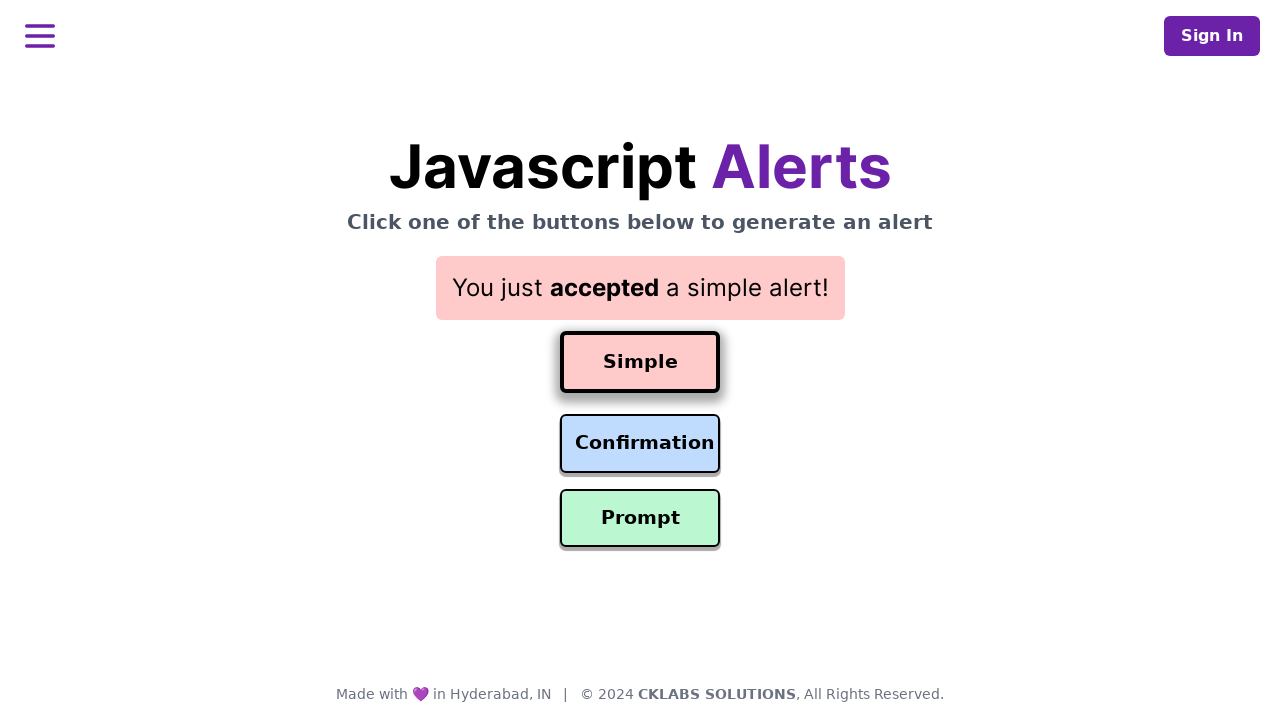

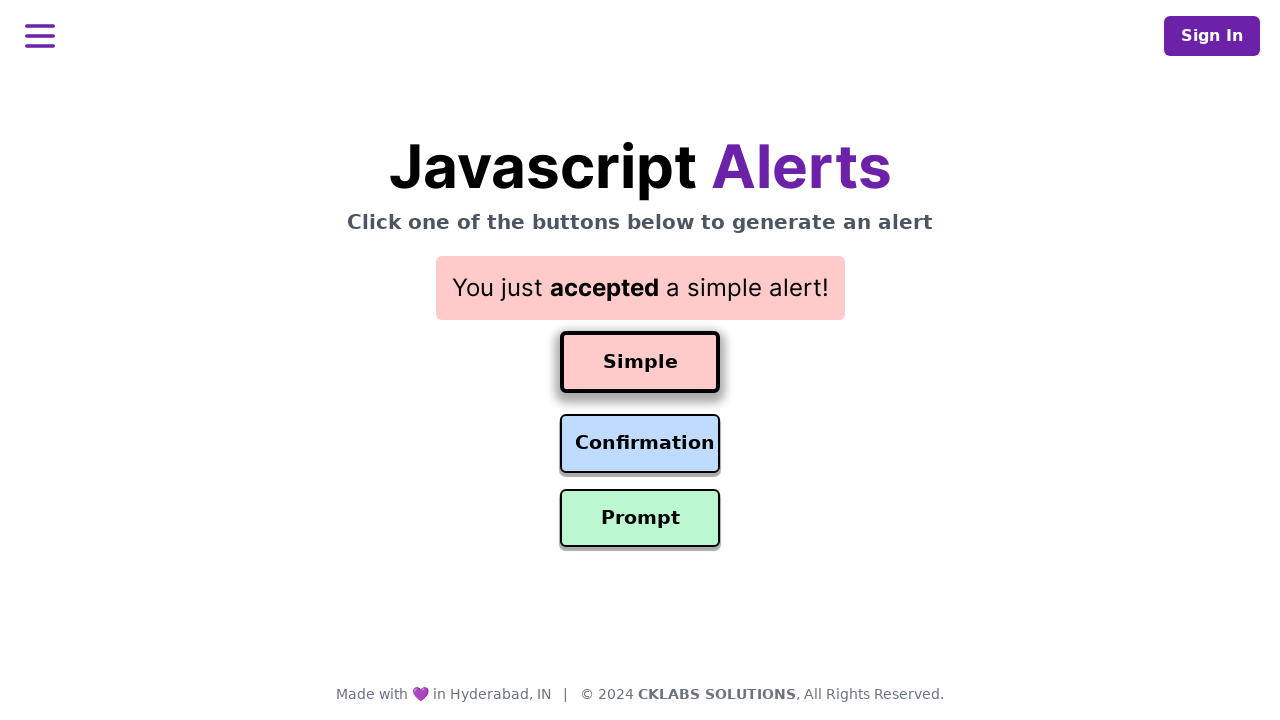